Tests drag and drop functionality by dragging an element and dropping it onto a target element

Starting URL: https://jqueryui.com/droppable/

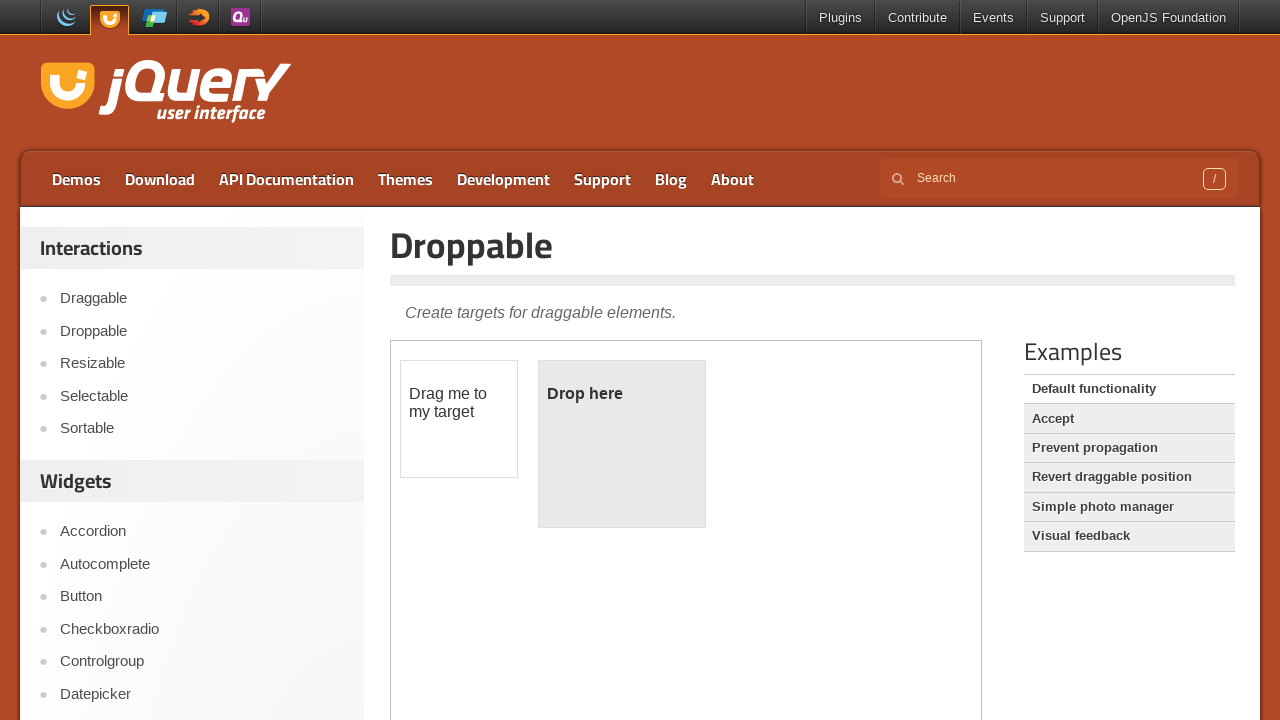

Navigated to jQuery UI droppable demo page
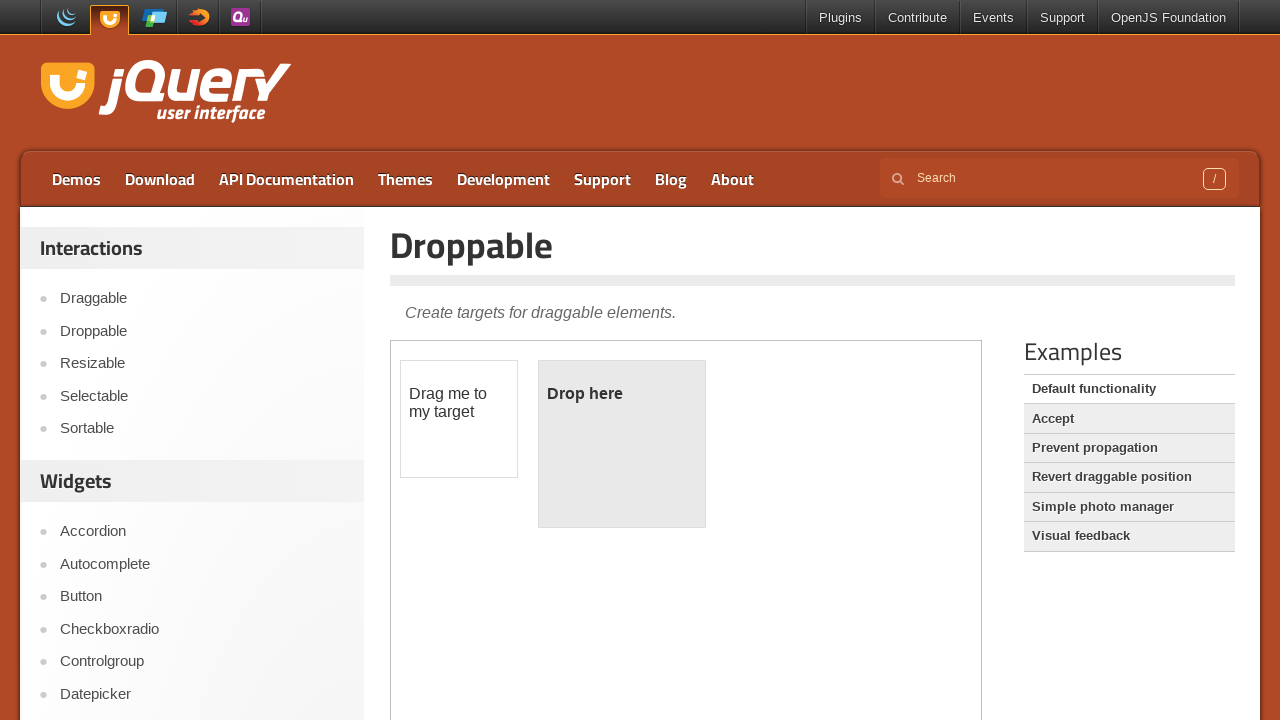

Located iframe containing drag and drop elements
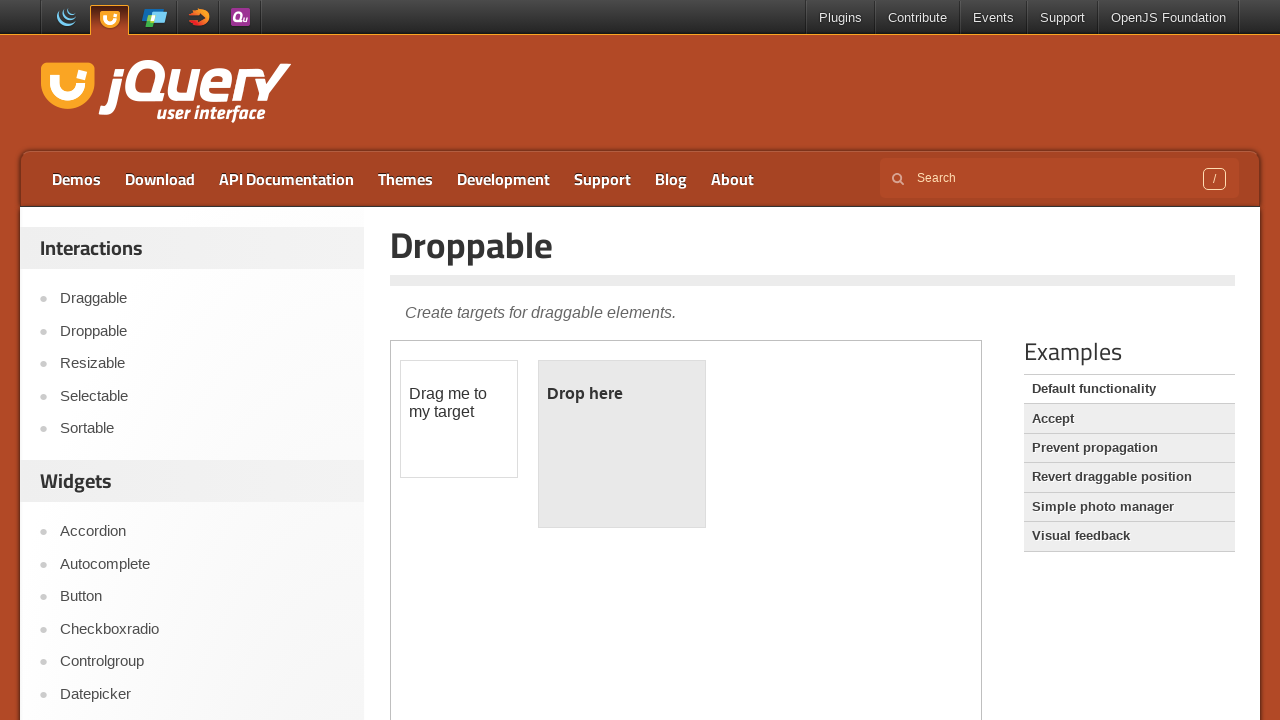

Located draggable element
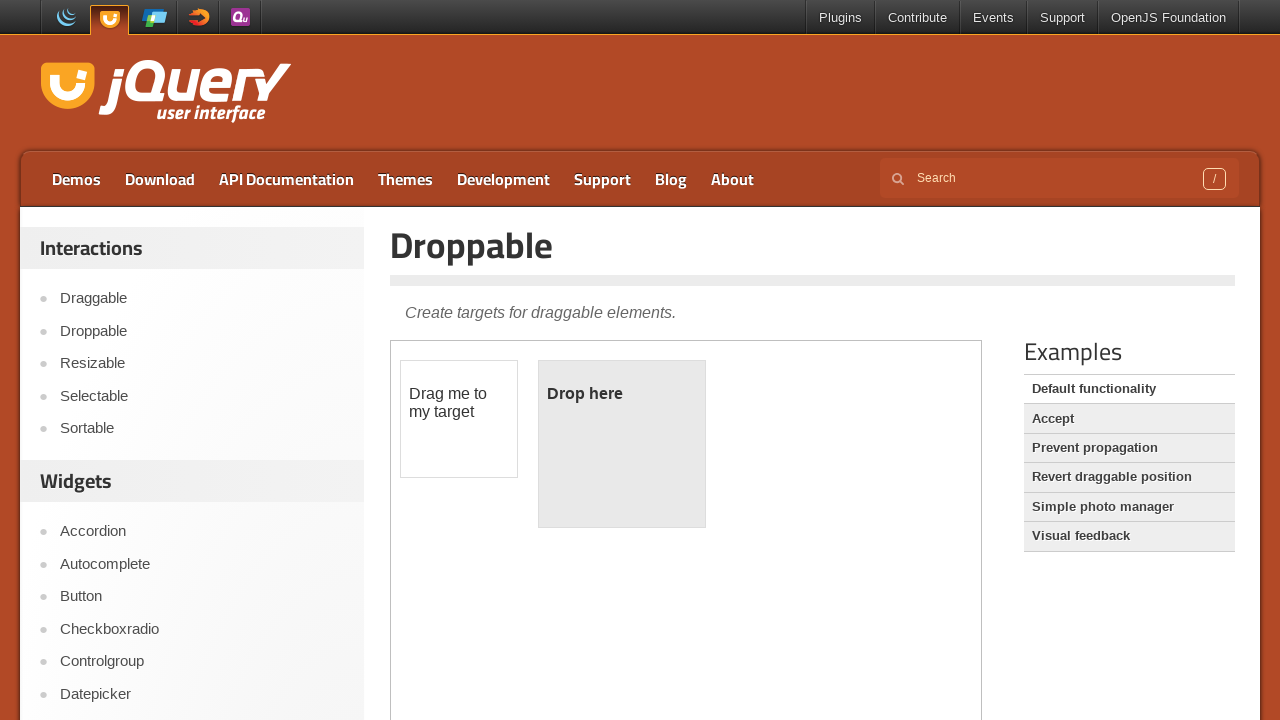

Located droppable target element
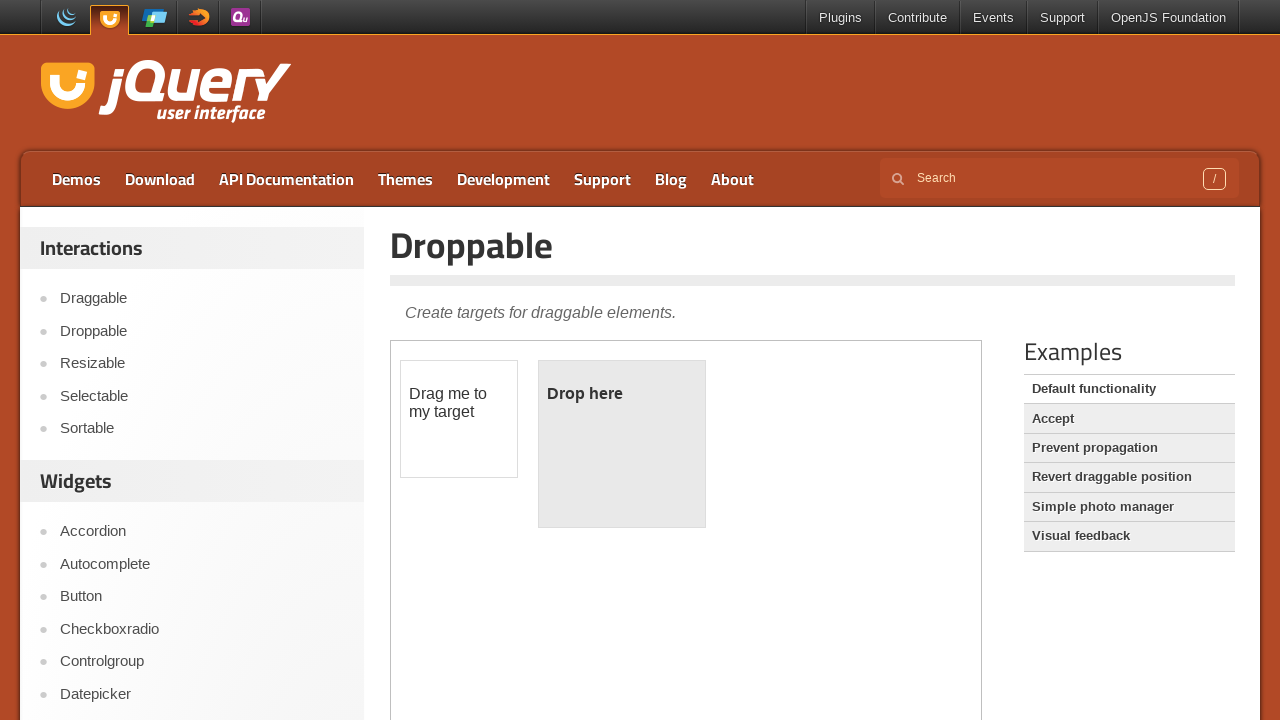

Dragged element onto target drop zone at (622, 444)
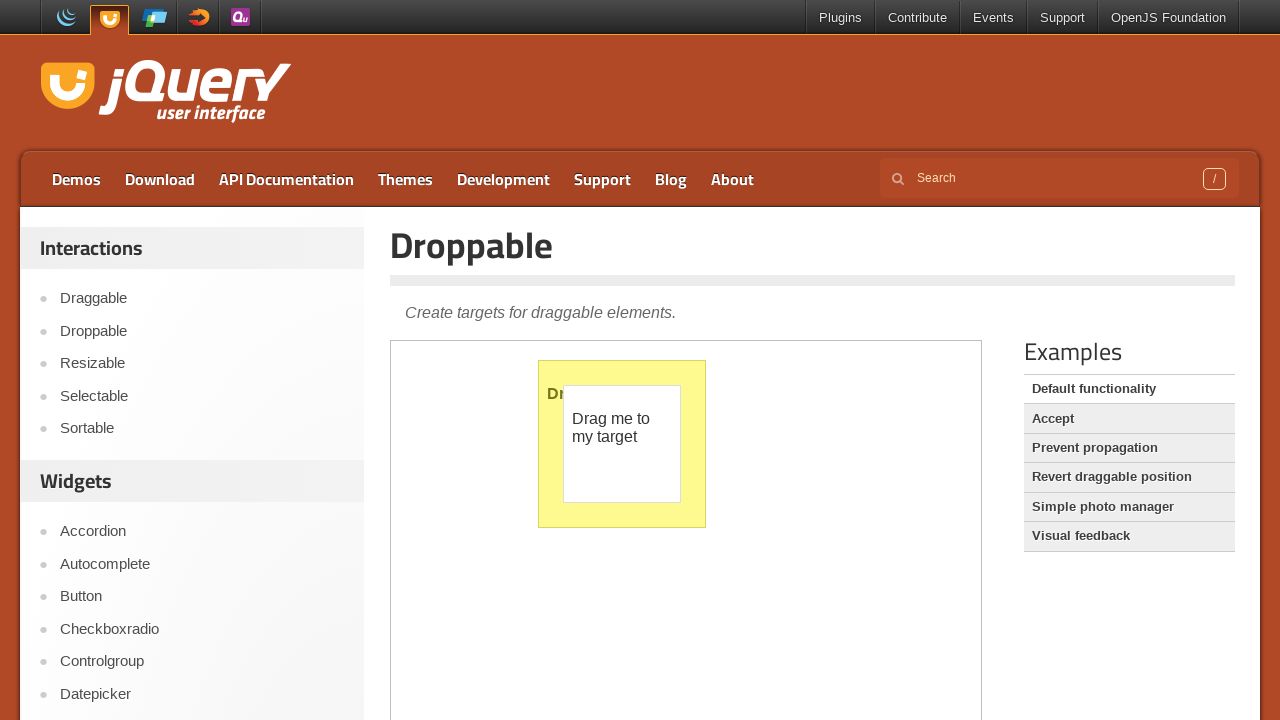

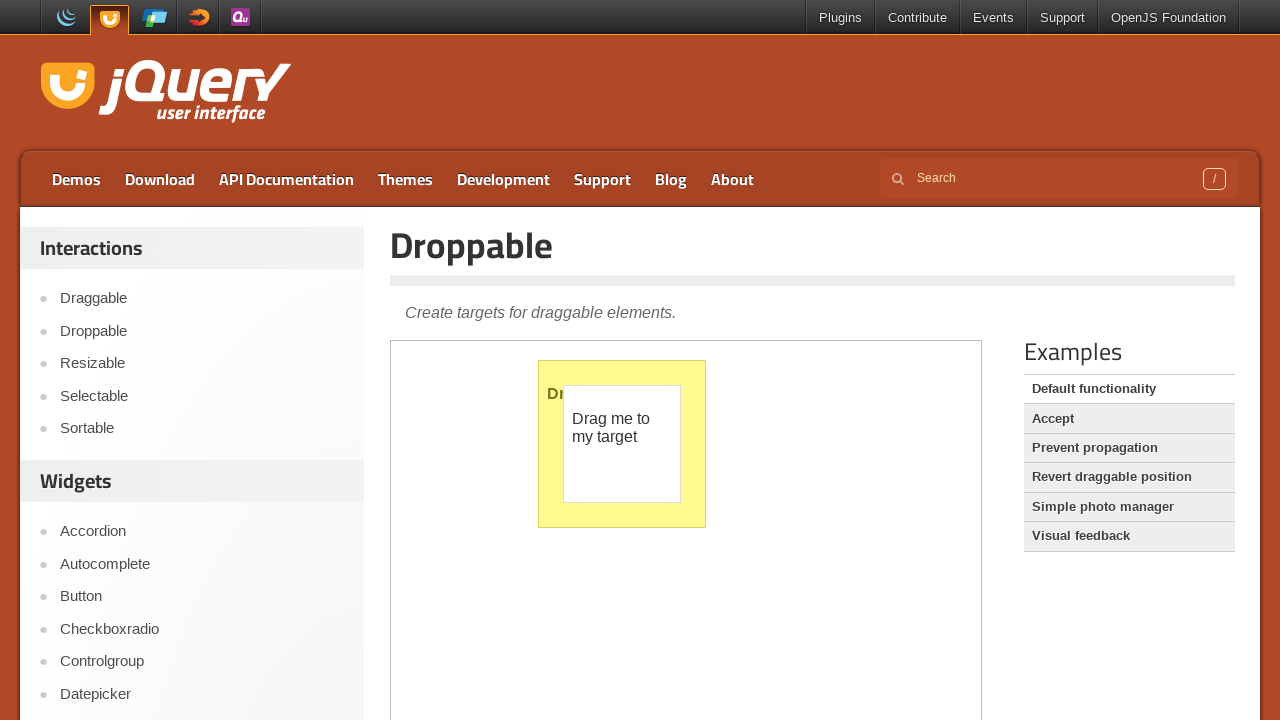